Tests login form using action class methods to fill and submit credentials

Starting URL: https://naveenautomationlabs.com/opencart/index.php?route=account/login

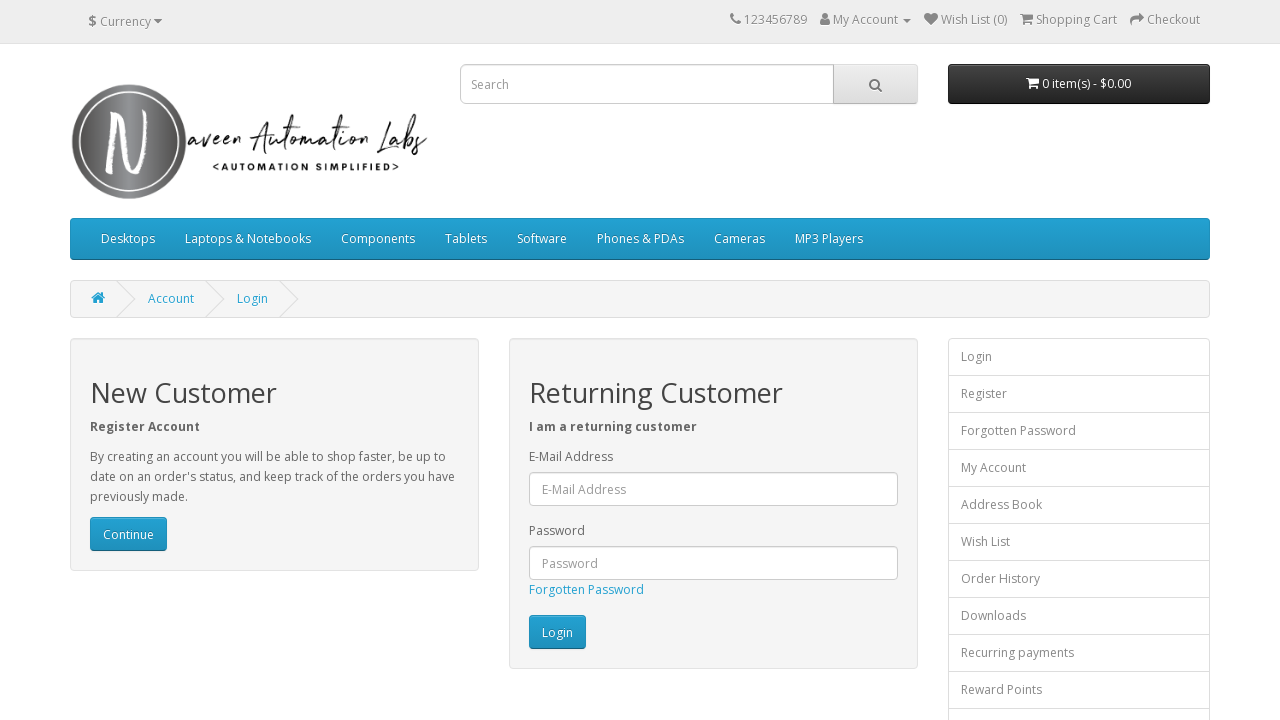

Filled email field with 'demo@example.org' on #input-email
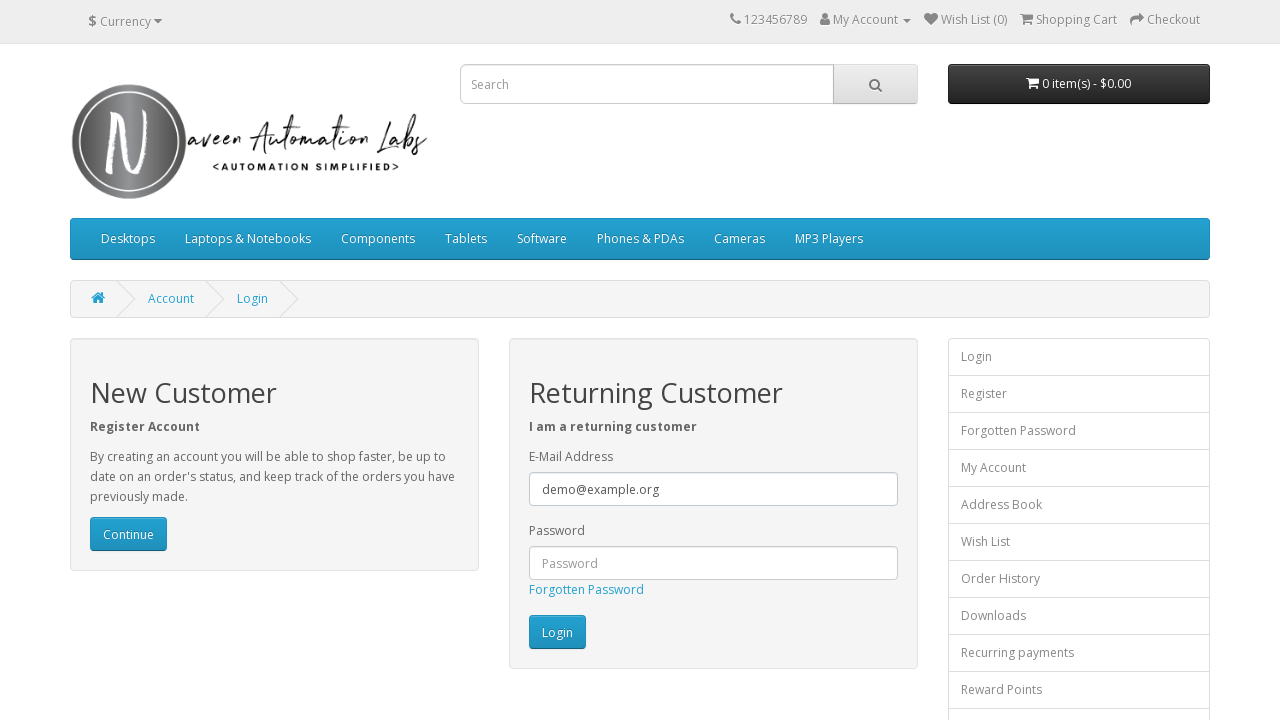

Filled password field with credentials on #input-password
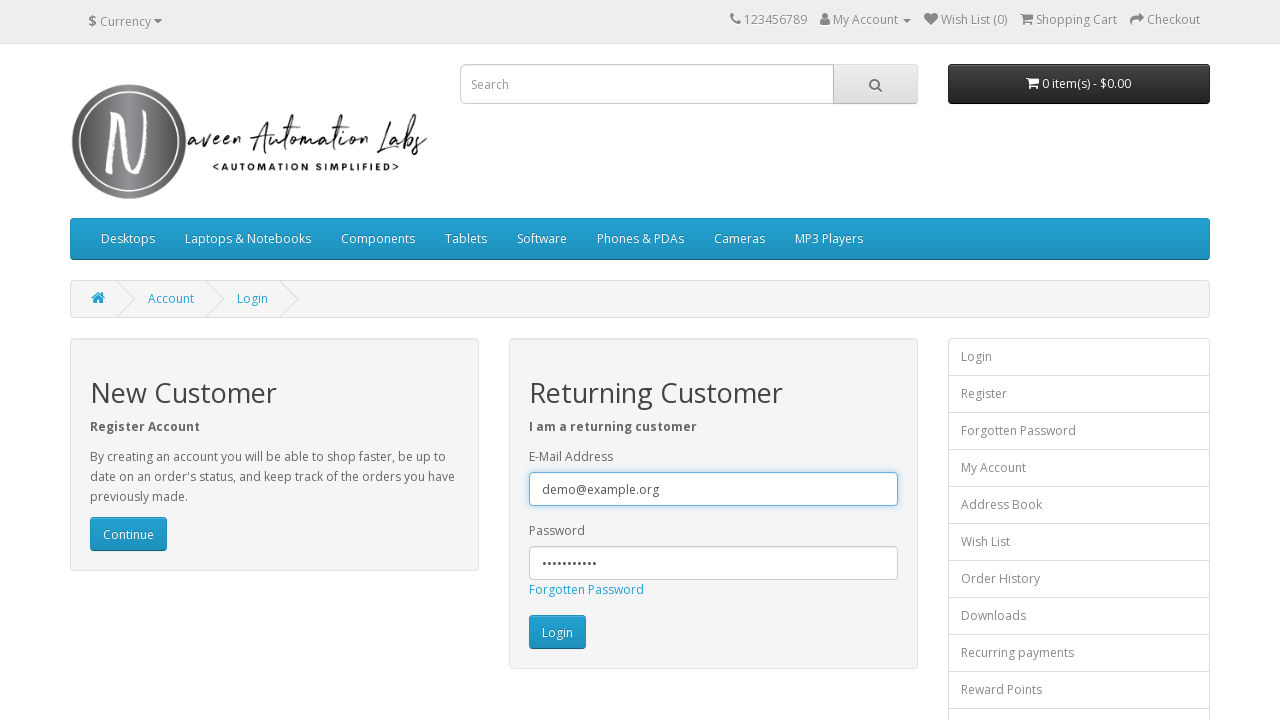

Clicked login button to submit form at (557, 632) on input[type='submit']
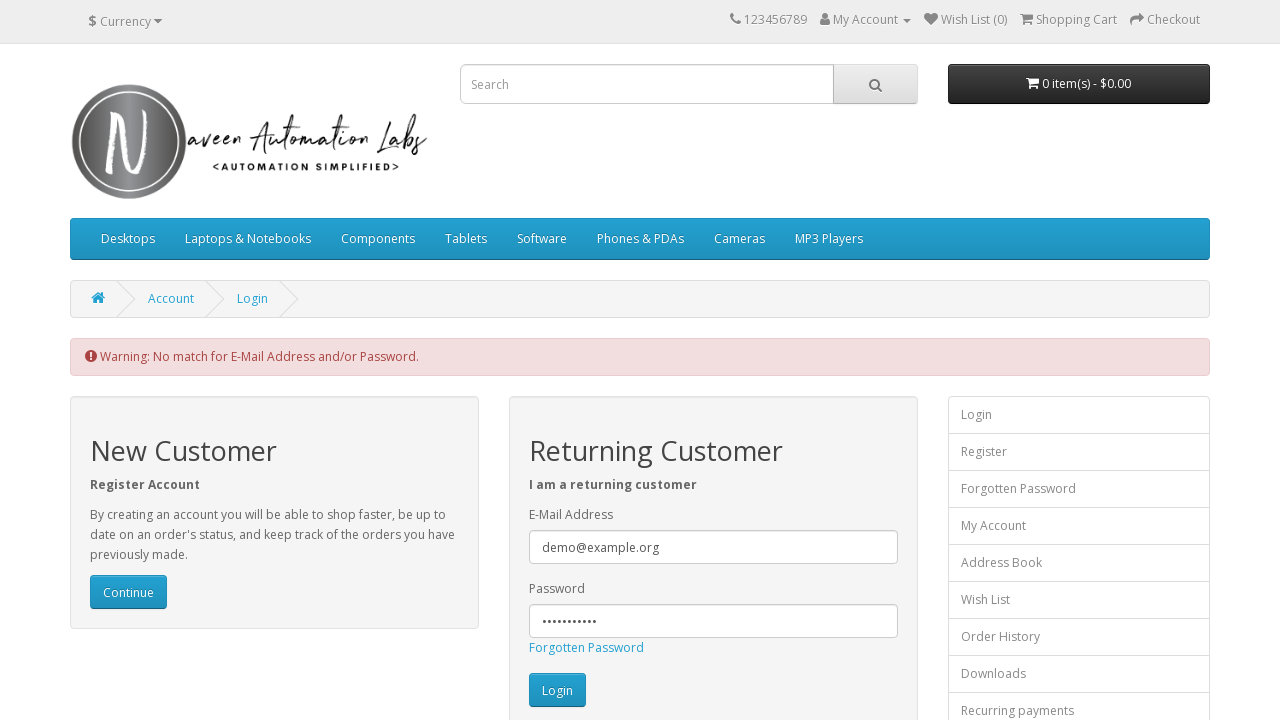

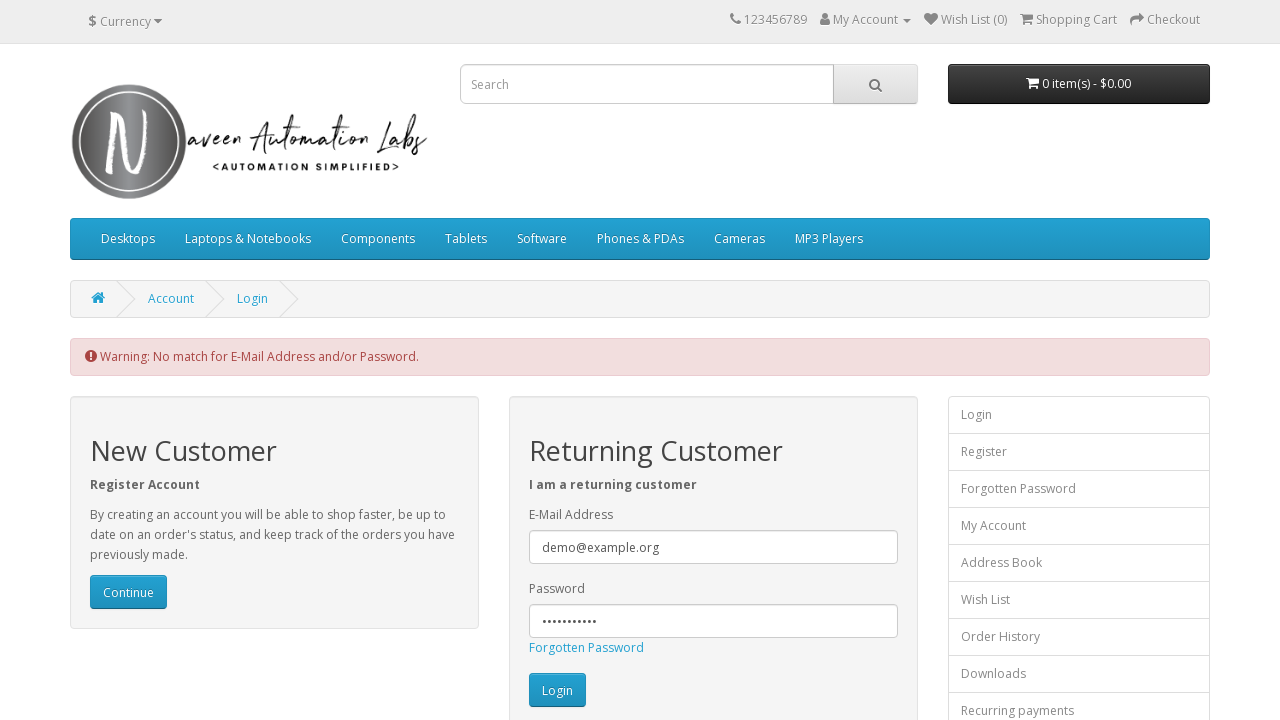